Tests custom dropdown selection on jQuery UI demo page by selecting different number options from the dropdown menu

Starting URL: https://jqueryui.com/resources/demos/selectmenu/default.html

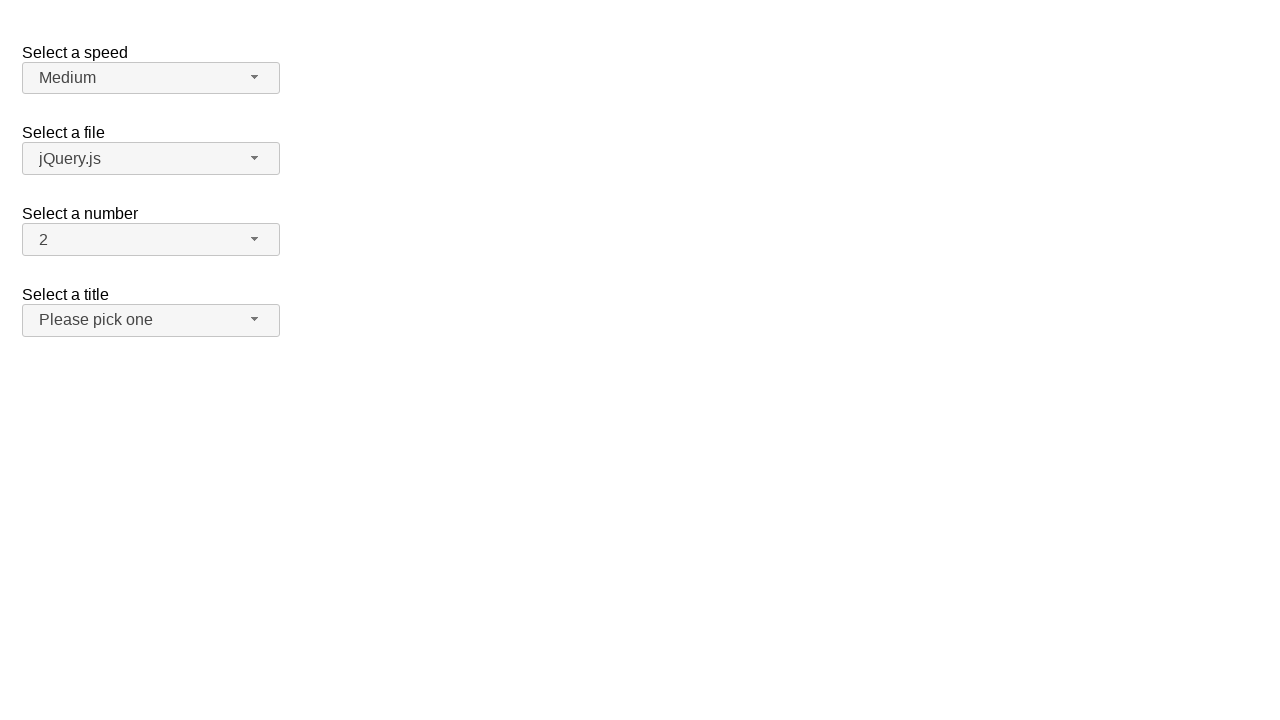

Clicked number dropdown button to open menu at (255, 239) on xpath=//span[@id='number-button']/span[contains(@class,'ui-selectmenu-icon')]
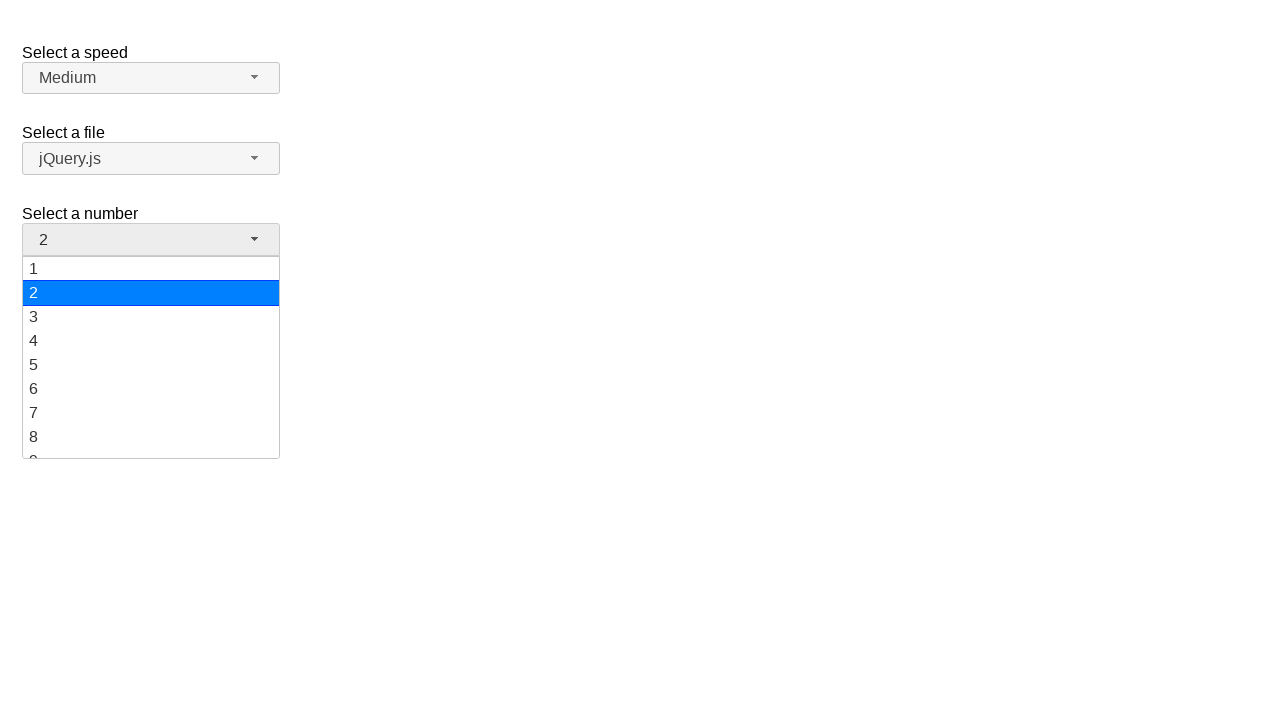

Number dropdown menu appeared
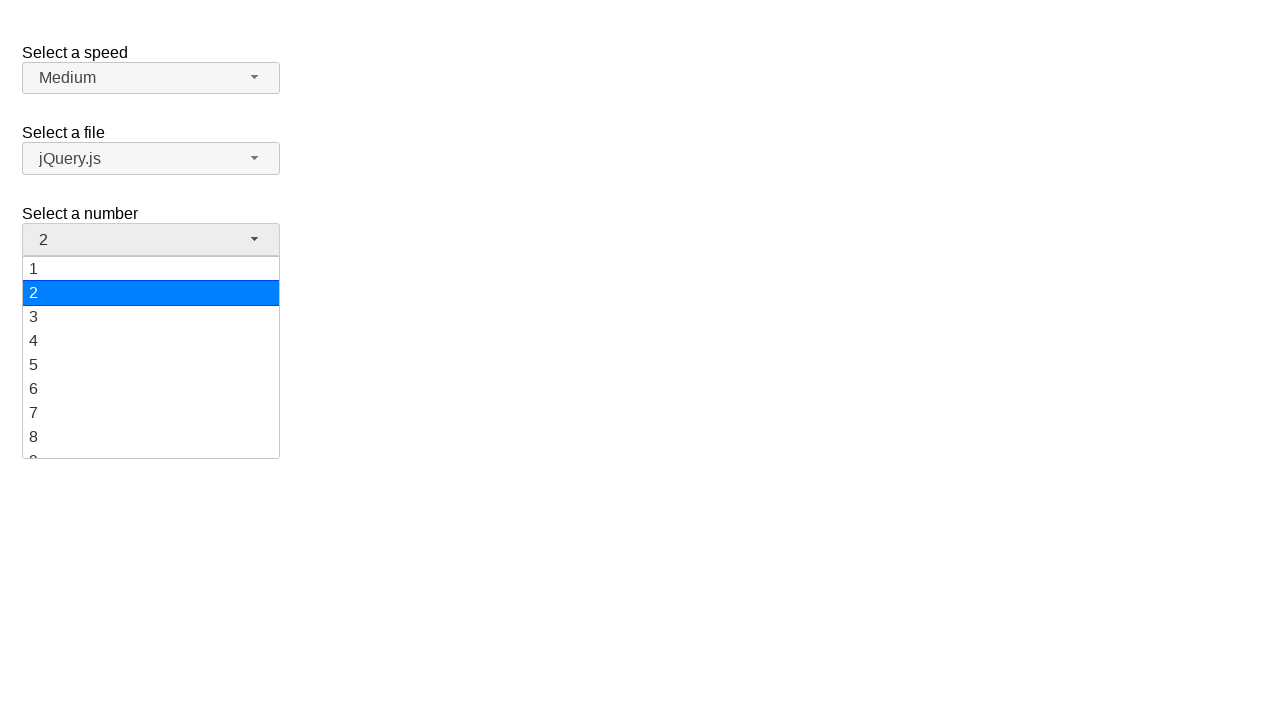

Selected option '5' from number dropdown at (151, 365) on xpath=//ul[@id='number-menu']//div[text()='5']
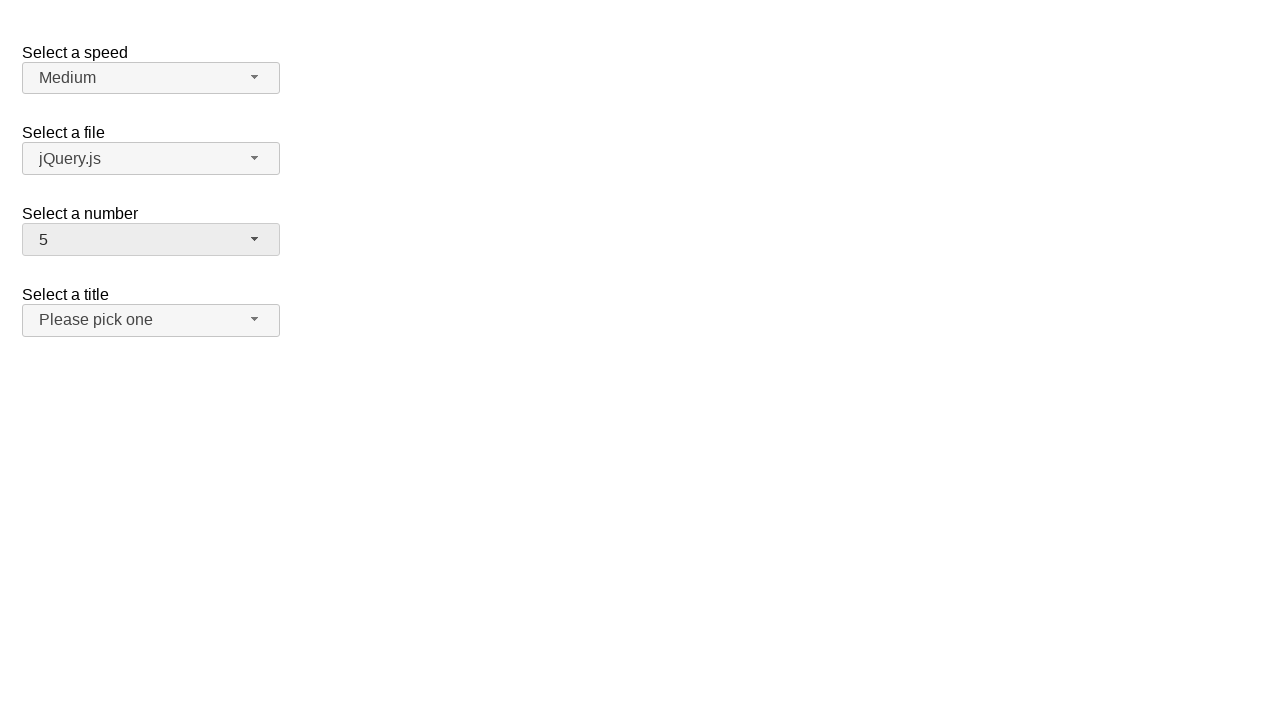

Verified that '5' is now selected in dropdown
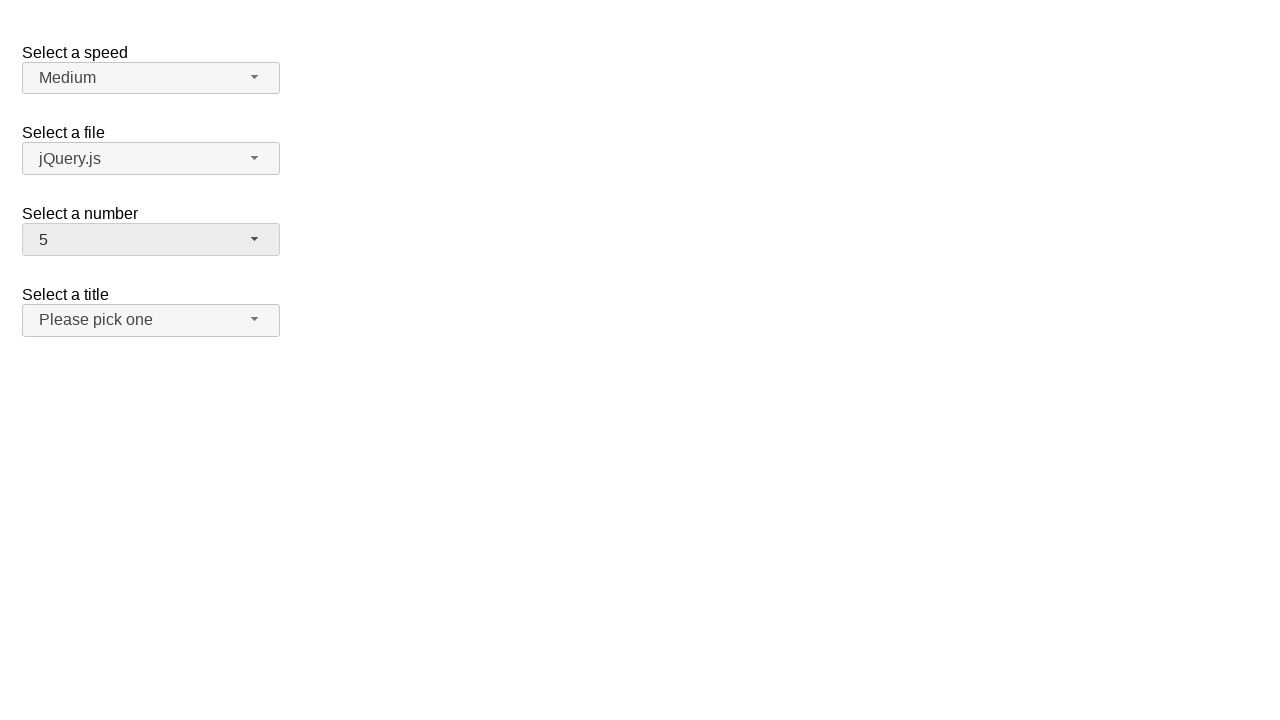

Clicked number dropdown button to open menu at (255, 239) on xpath=//span[@id='number-button']/span[contains(@class,'ui-selectmenu-icon')]
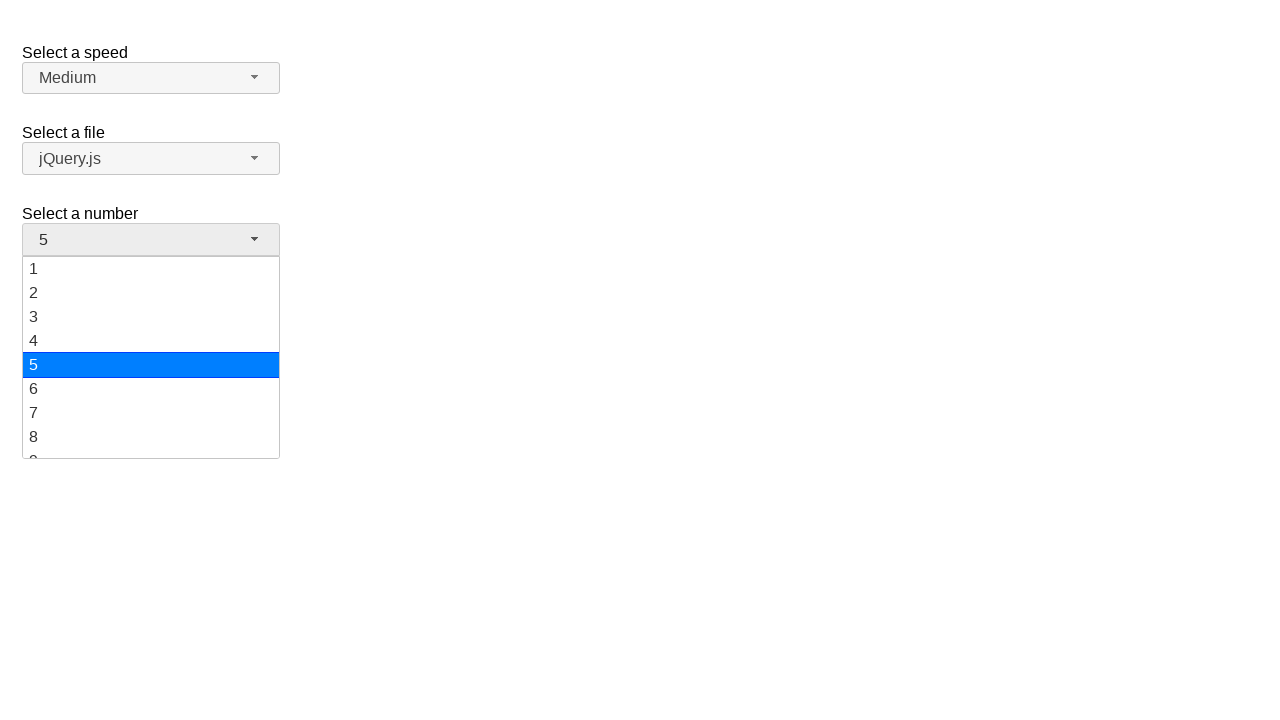

Number dropdown menu appeared
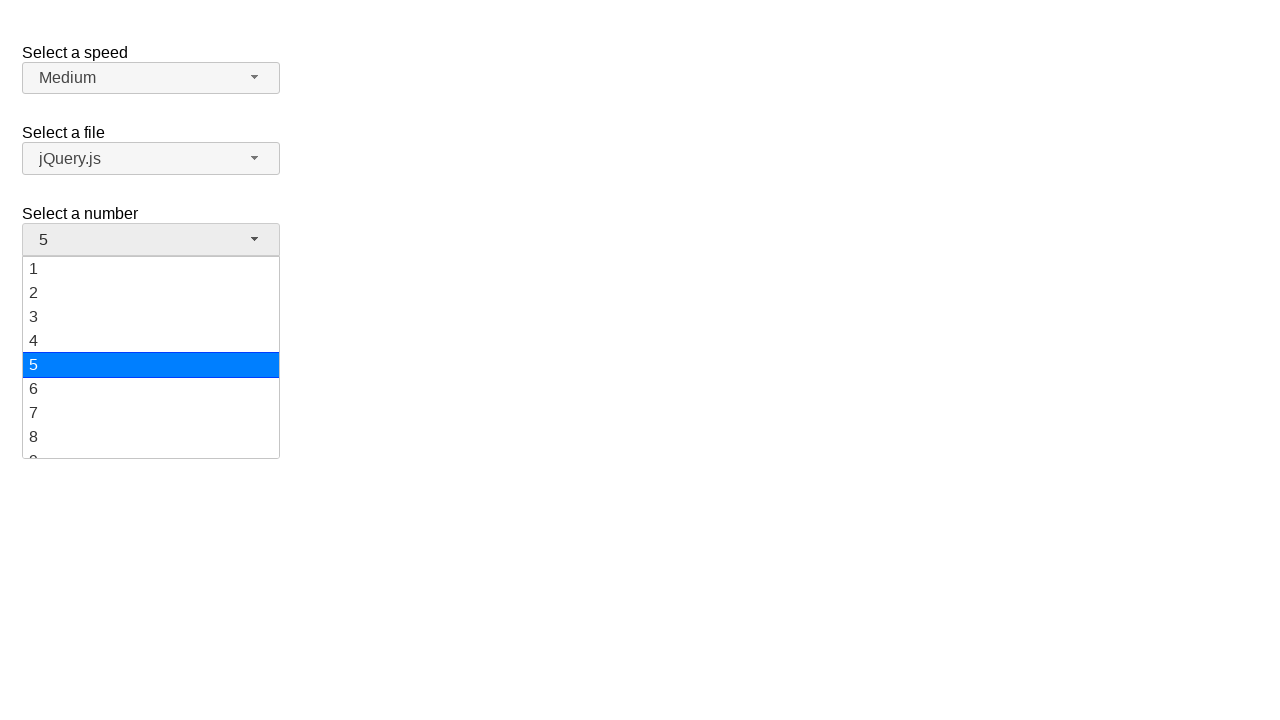

Selected option '15' from number dropdown at (151, 357) on xpath=//ul[@id='number-menu']//div[text()='15']
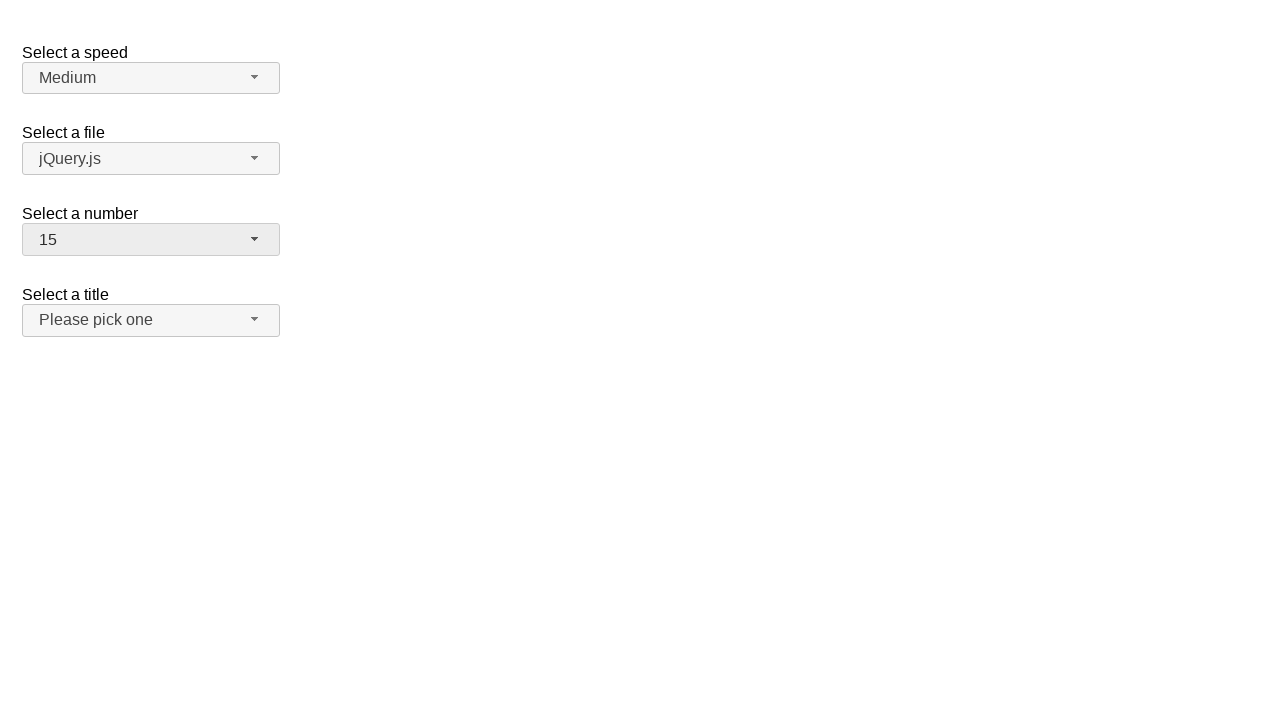

Verified that '15' is now selected in dropdown
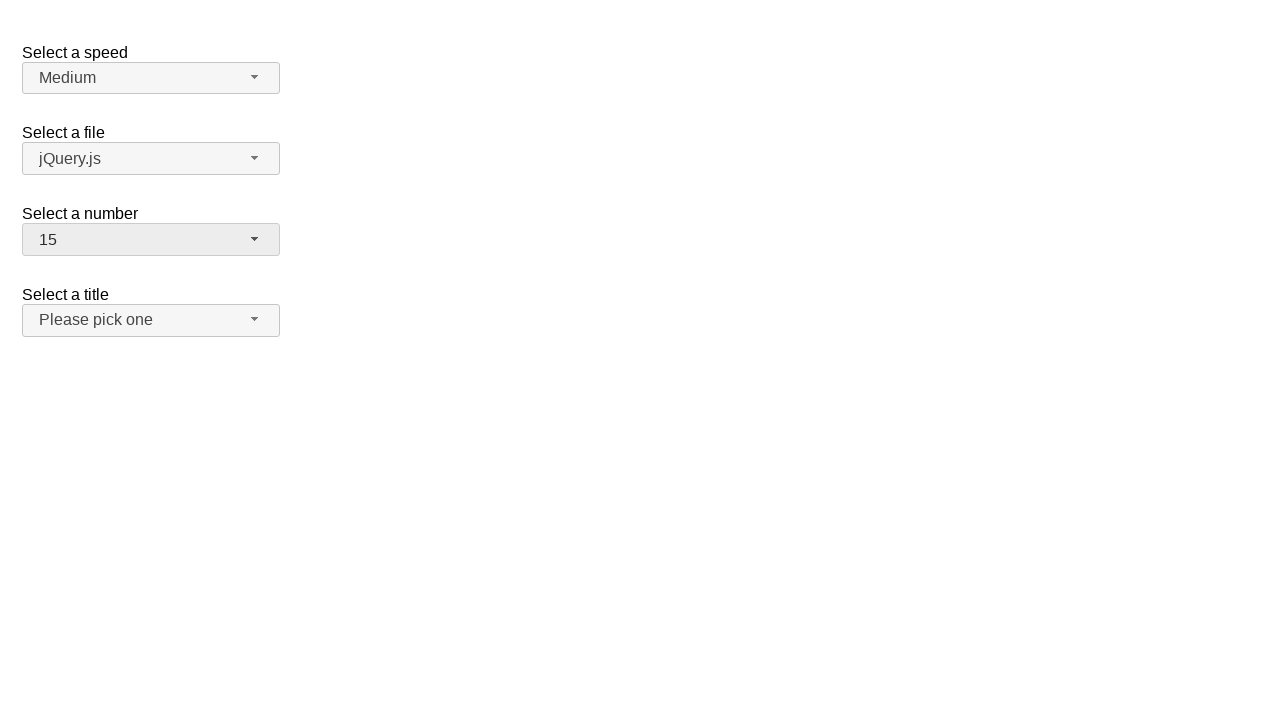

Clicked number dropdown button to open menu at (255, 239) on xpath=//span[@id='number-button']/span[contains(@class,'ui-selectmenu-icon')]
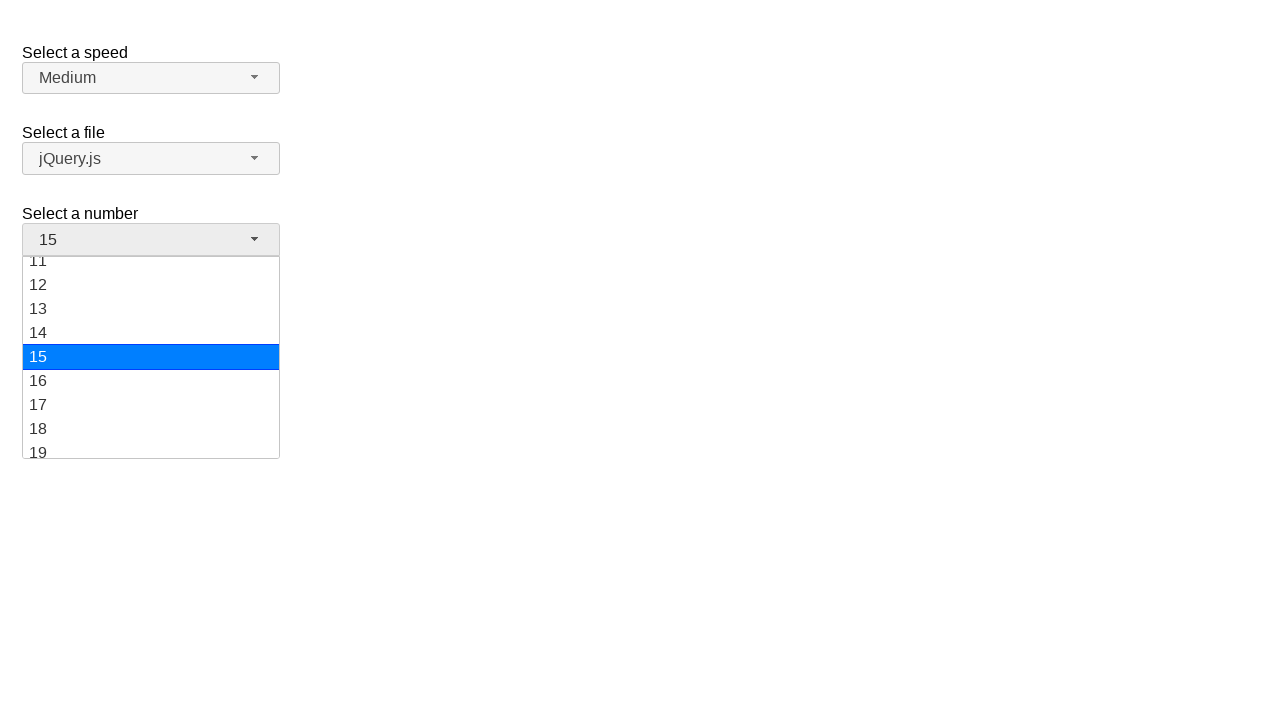

Number dropdown menu appeared
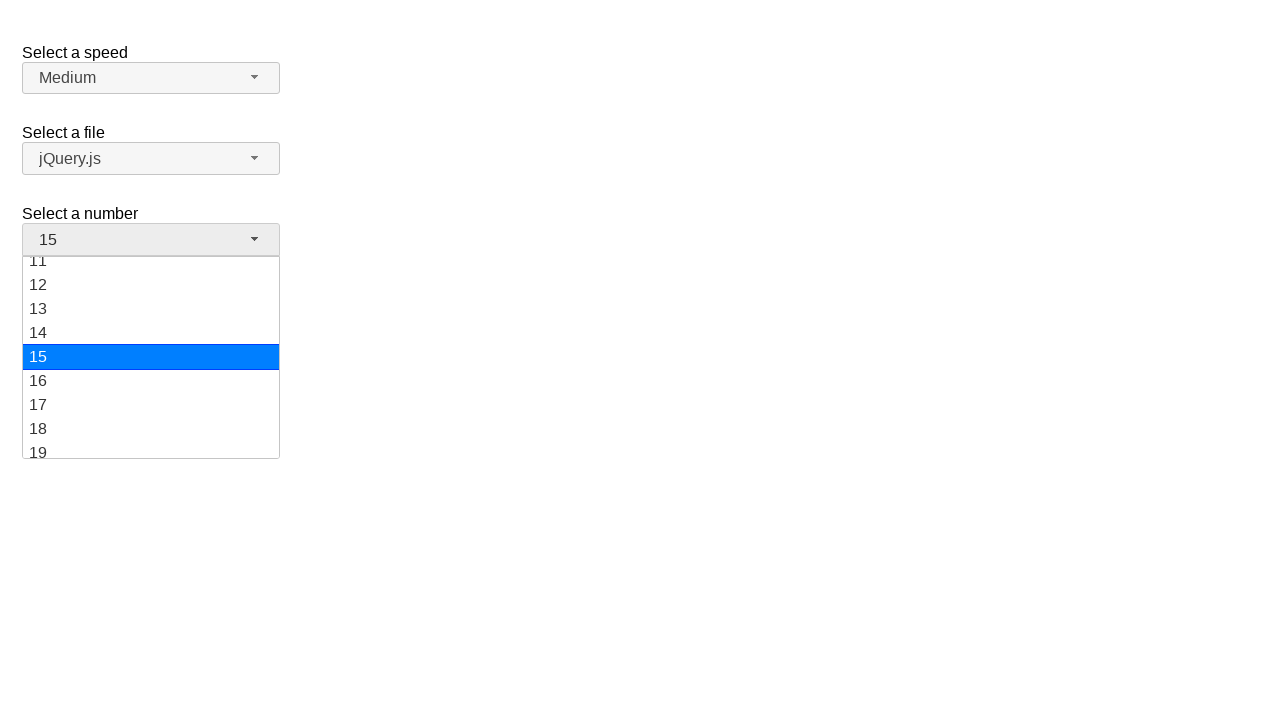

Selected option '3' from number dropdown at (151, 317) on xpath=//ul[@id='number-menu']//div[text()='3']
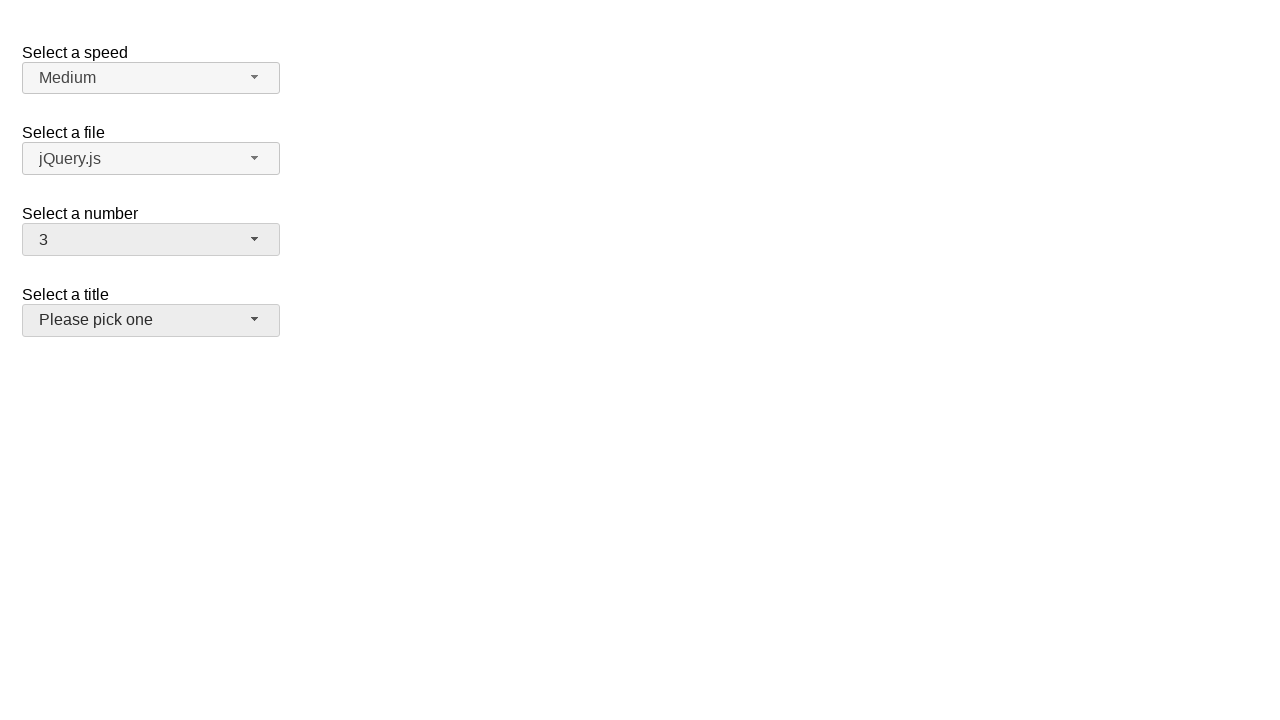

Verified that '3' is now selected in dropdown
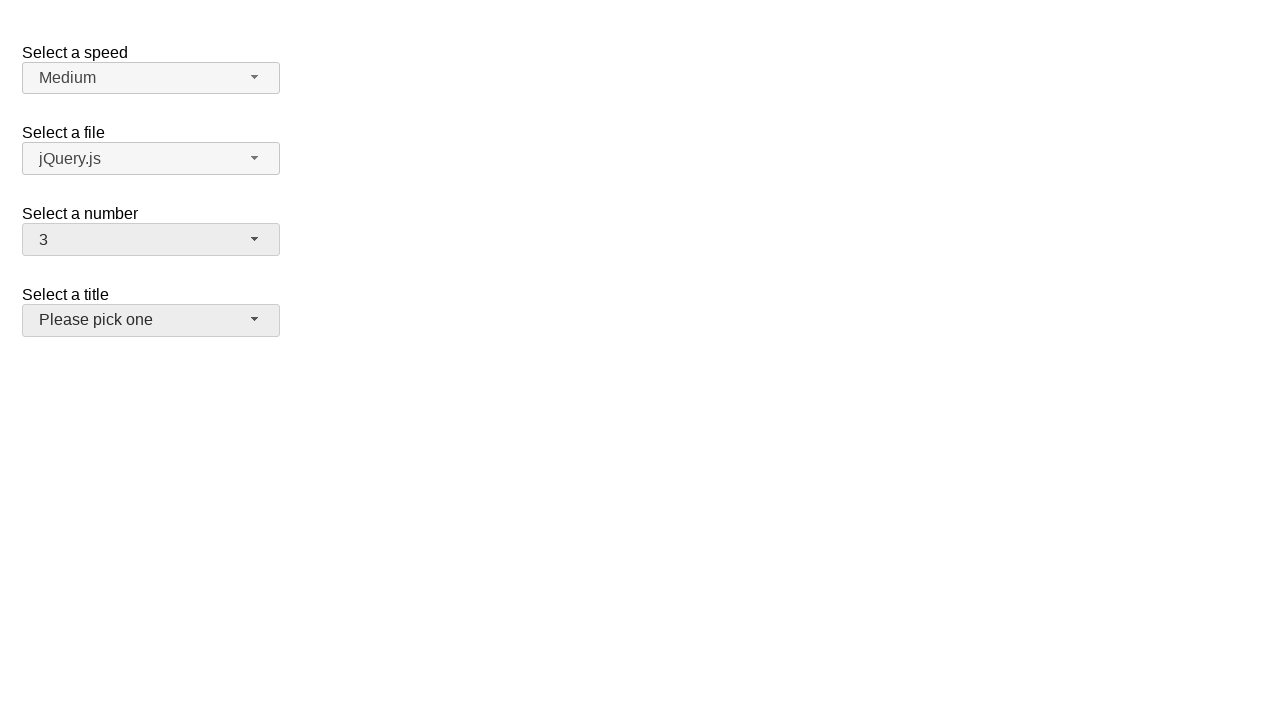

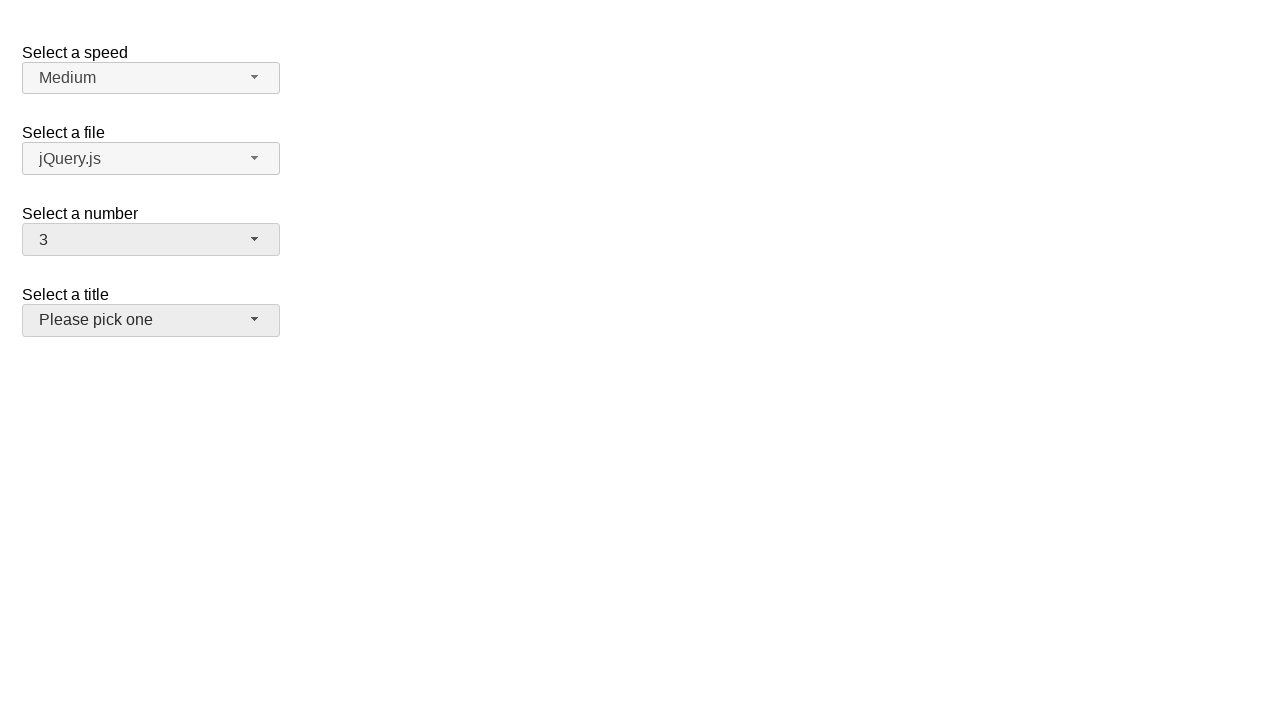